Tests dynamic controls functionality by toggling a text input field from disabled to enabled state, then entering text into the enabled field

Starting URL: https://v1.training-support.net/selenium/dynamic-controls

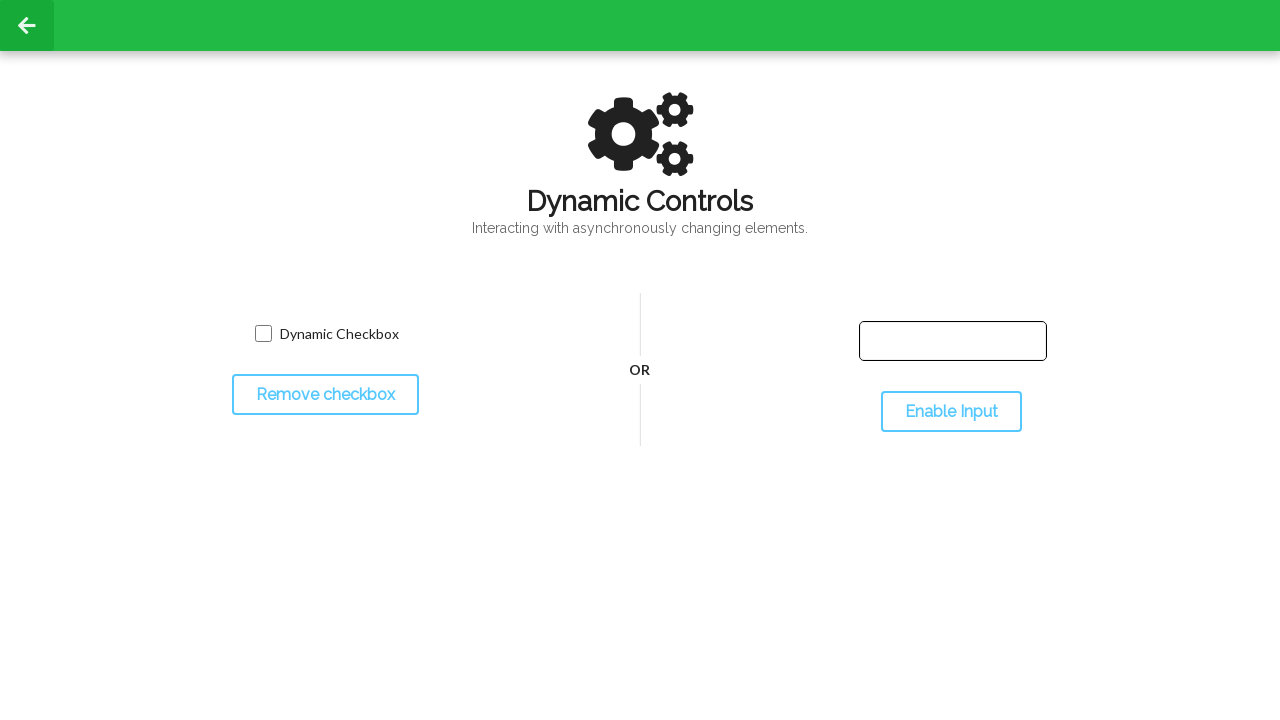

Located the input text box element
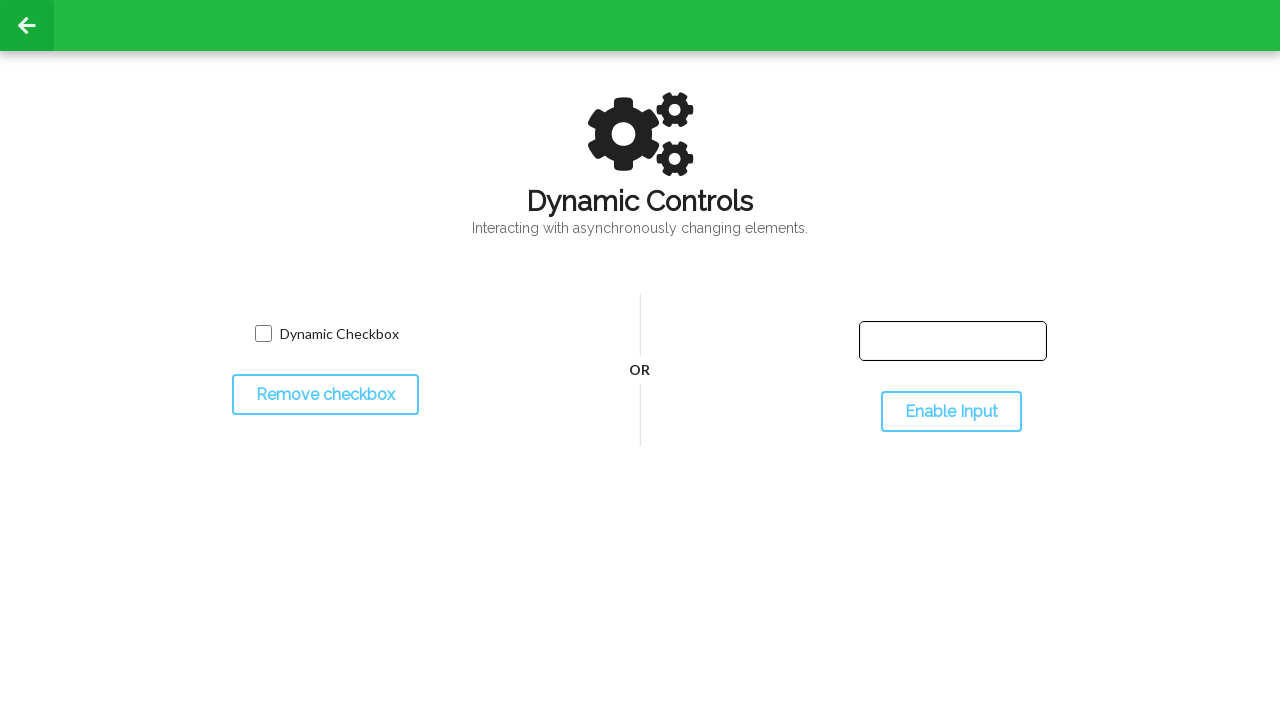

Clicked the toggle input button to enable the text box at (951, 412) on #toggleInput
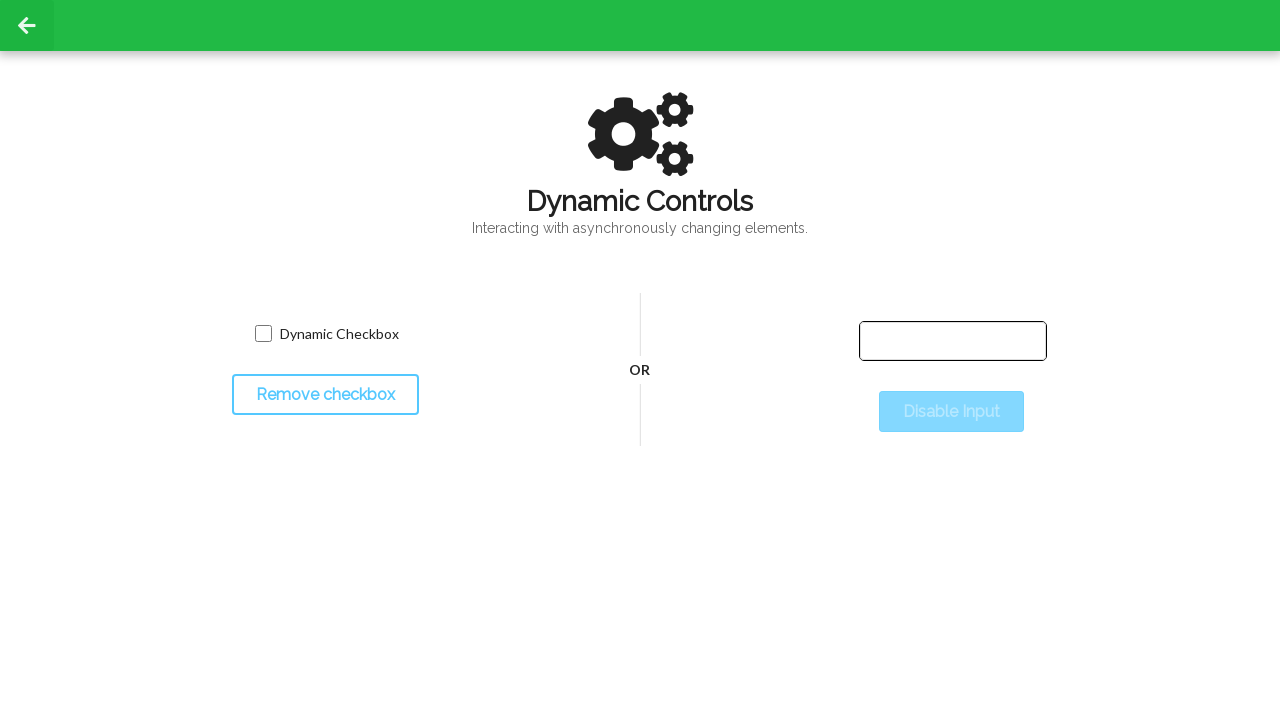

Text box is now enabled and ready for input
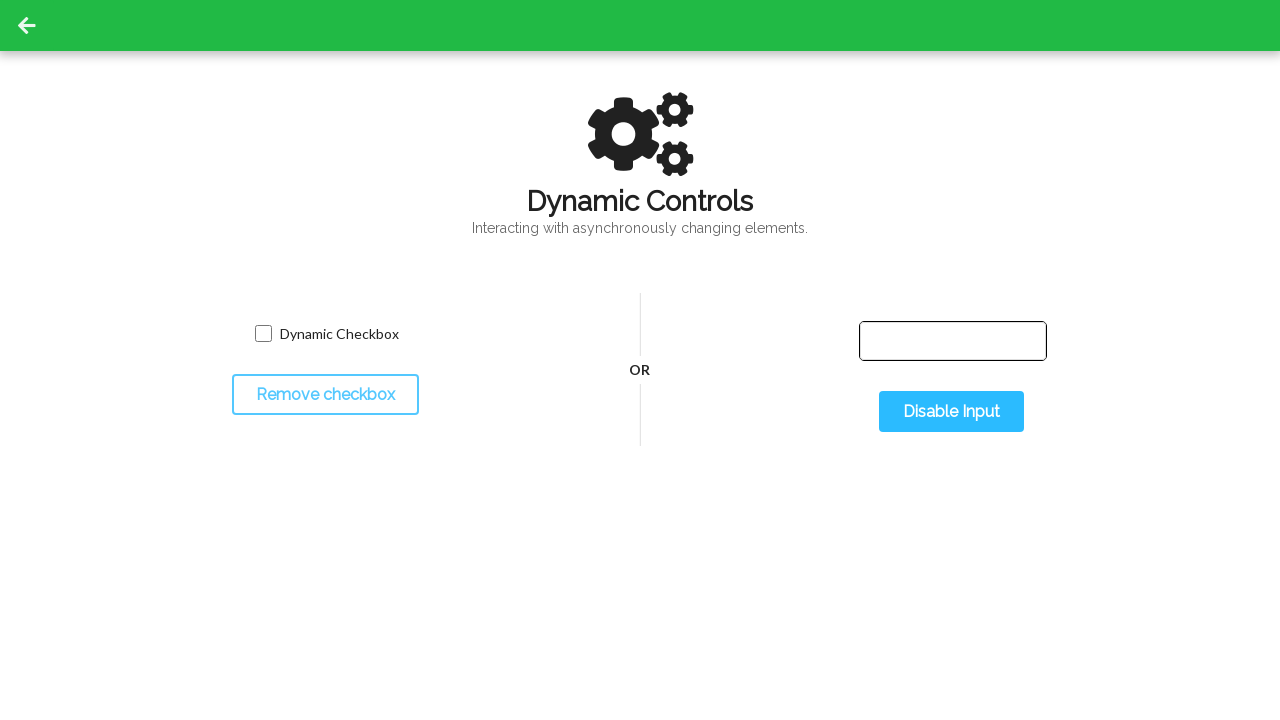

Filled the enabled text box with 'Selenium with Python' on #input-text
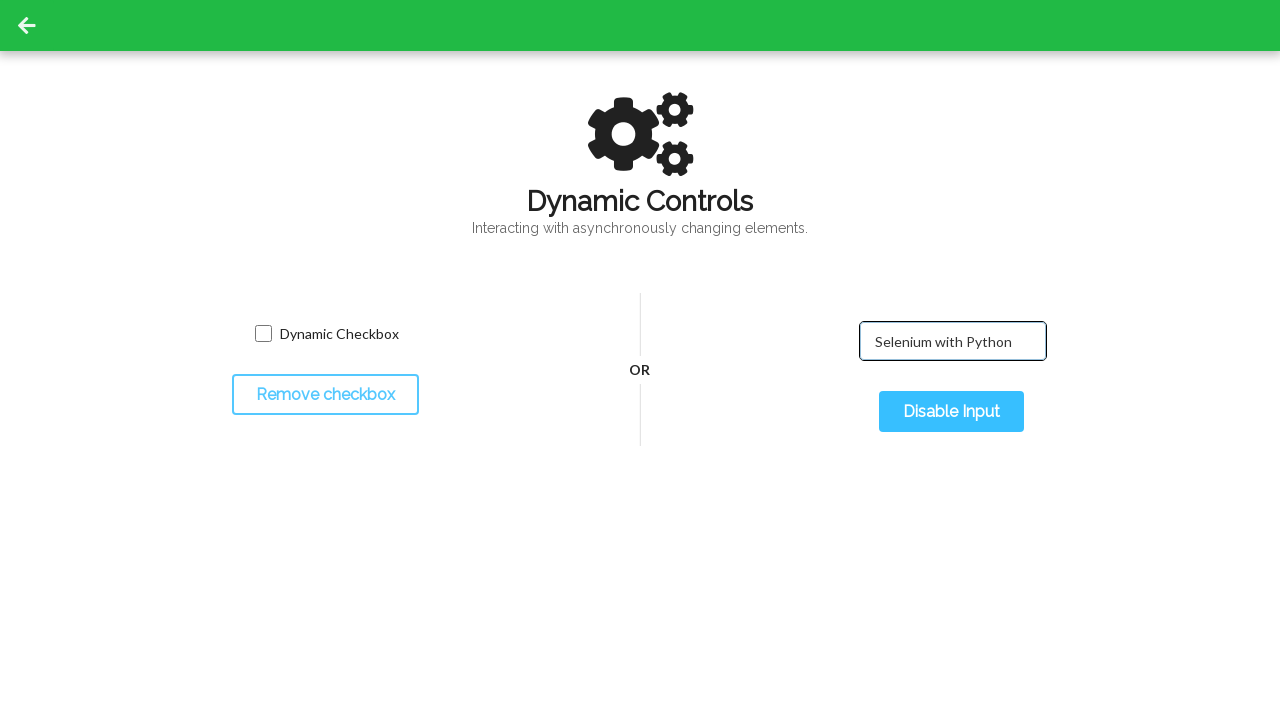

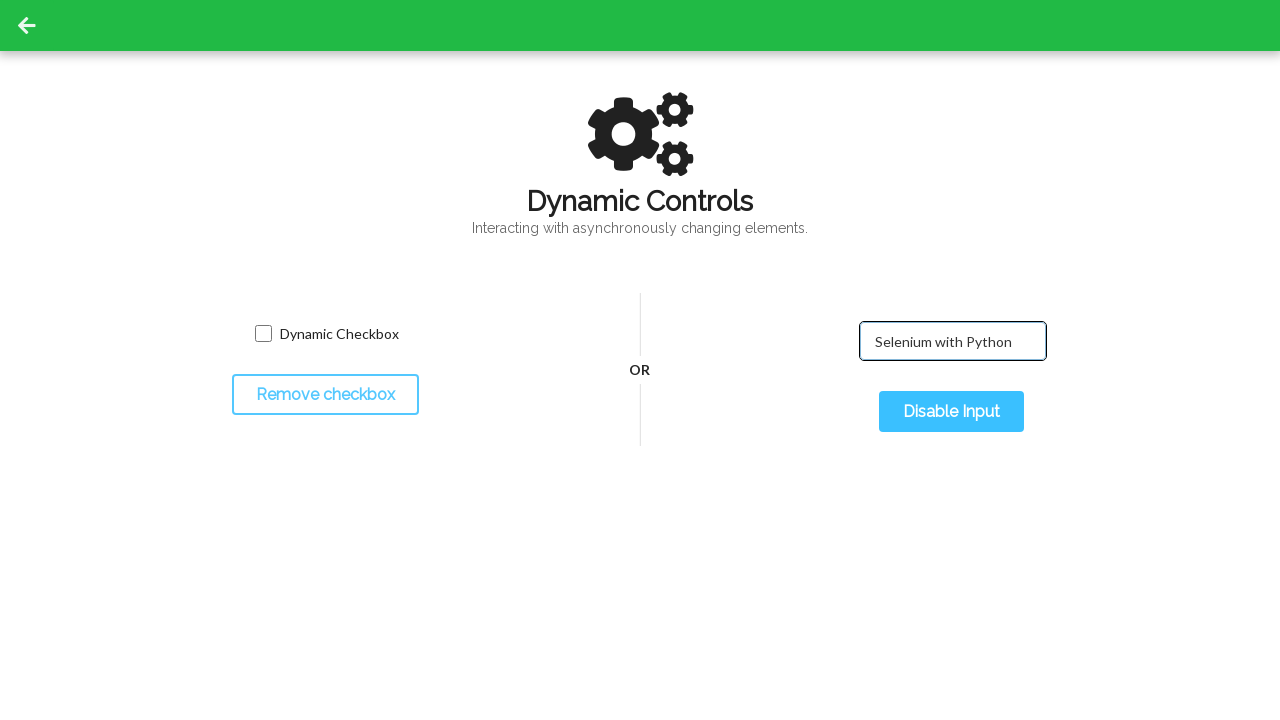